Tests drag and drop functionality by dragging an element and dropping it onto a target element within an iframe

Starting URL: https://jqueryui.com/droppable/

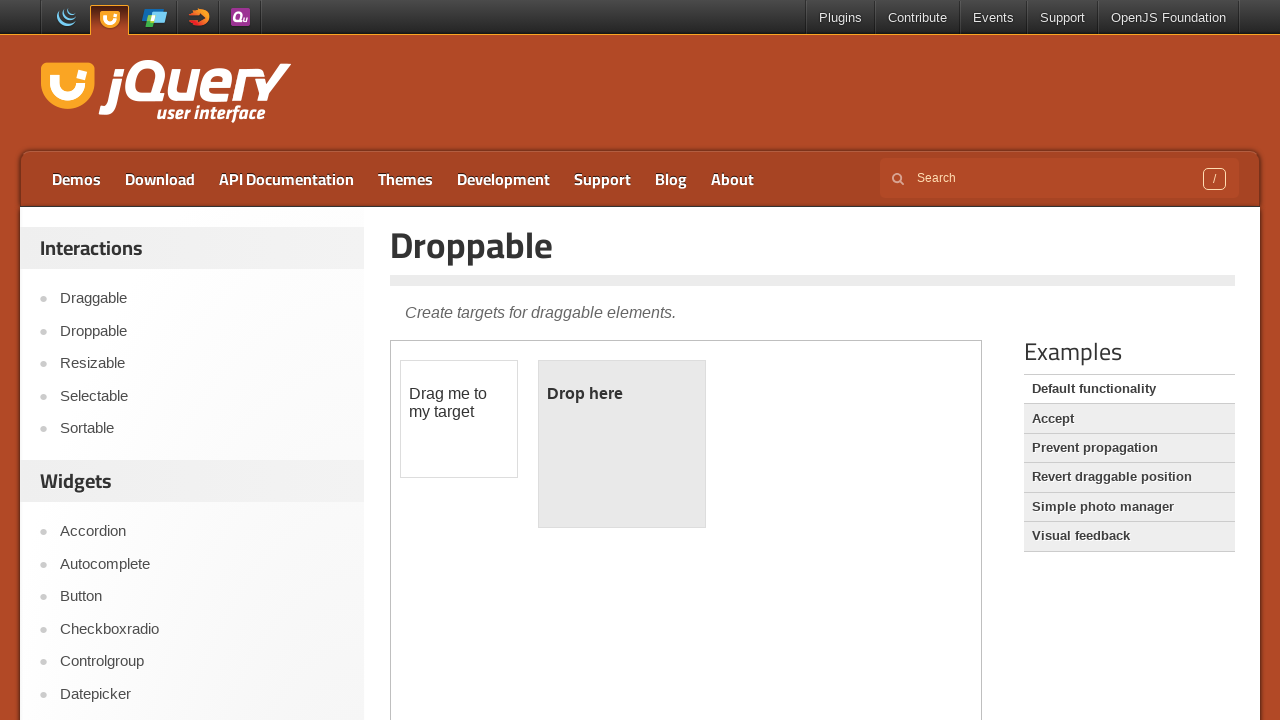

Located the iframe containing drag and drop demo
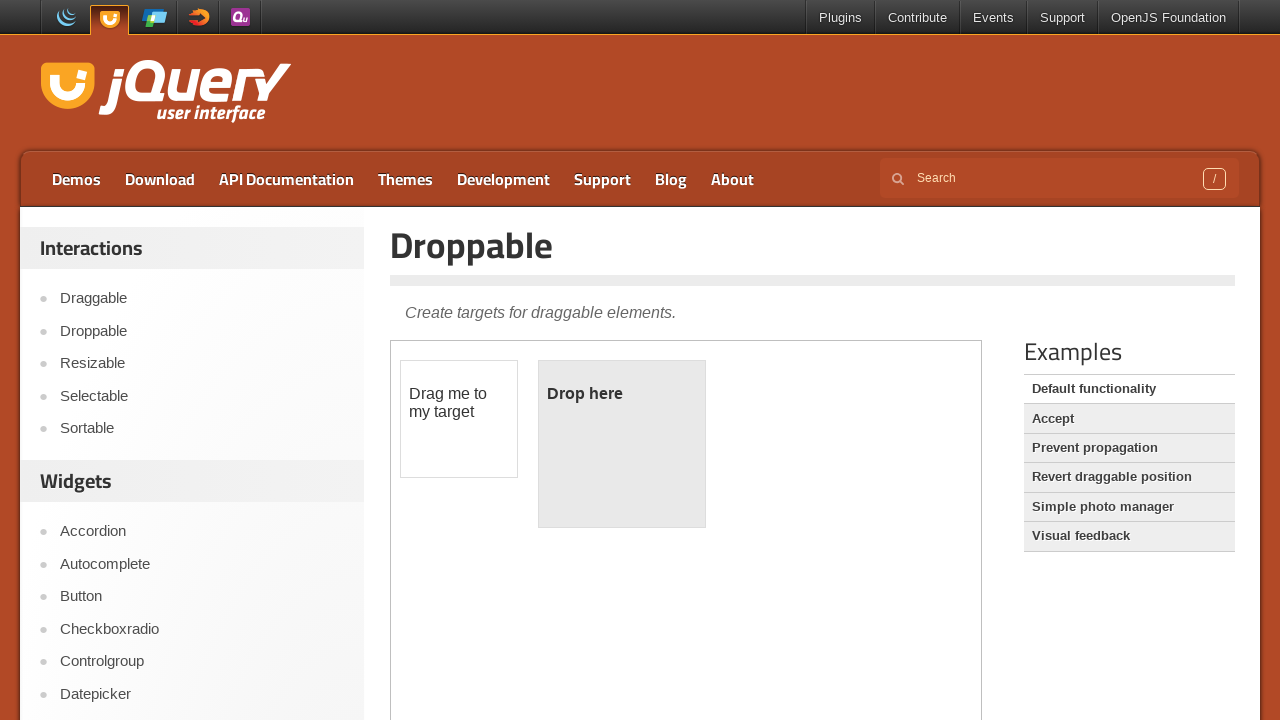

Located the draggable element with id 'draggable'
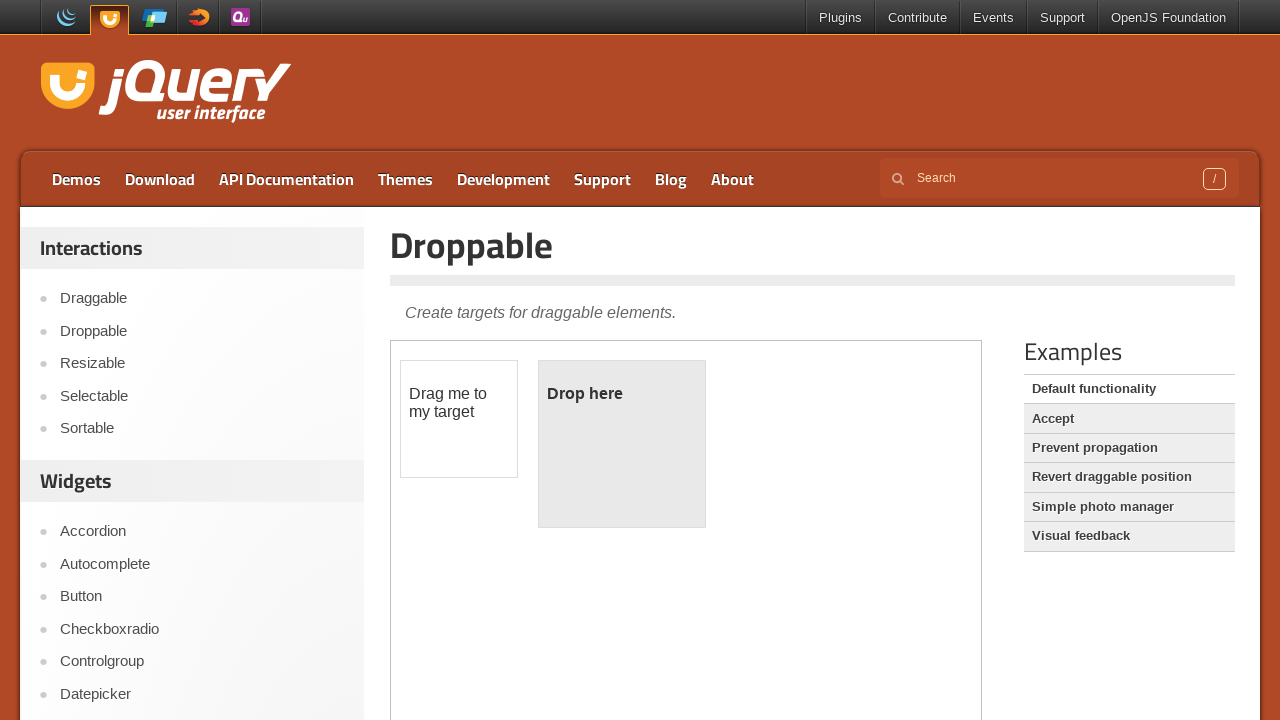

Located the droppable target element with id 'droppable'
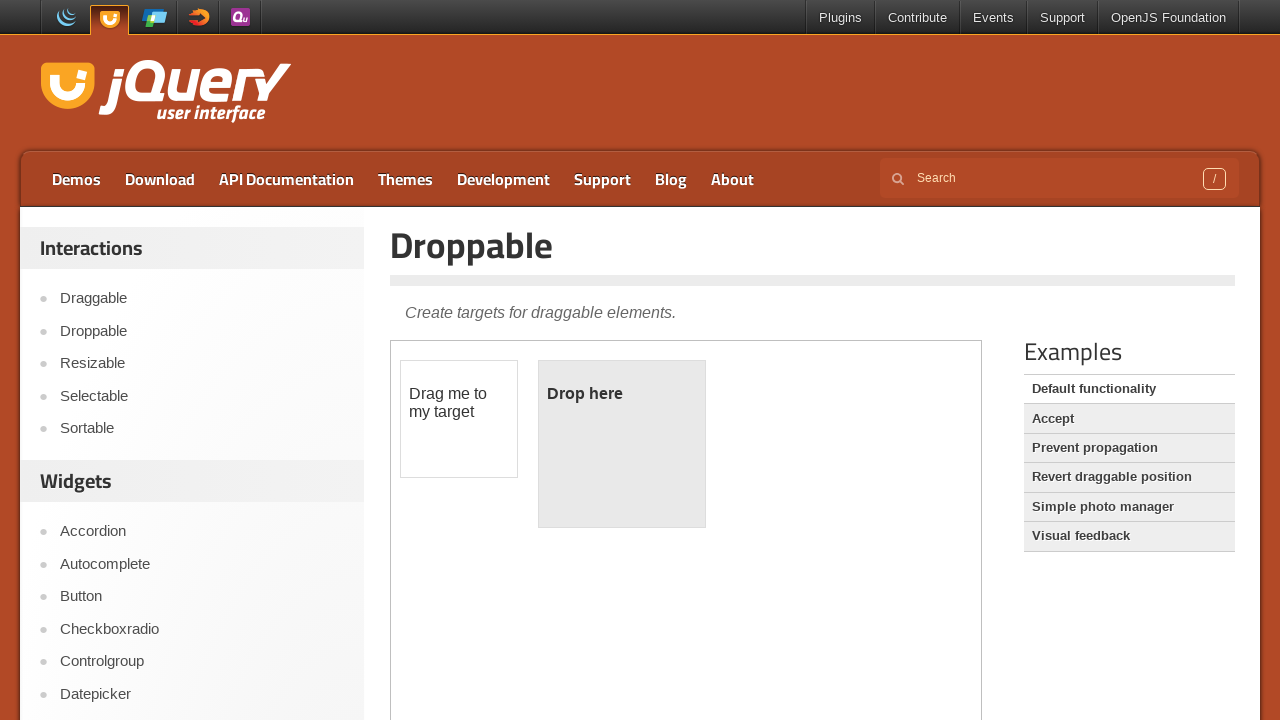

Dragged element from draggable to droppable target at (622, 444)
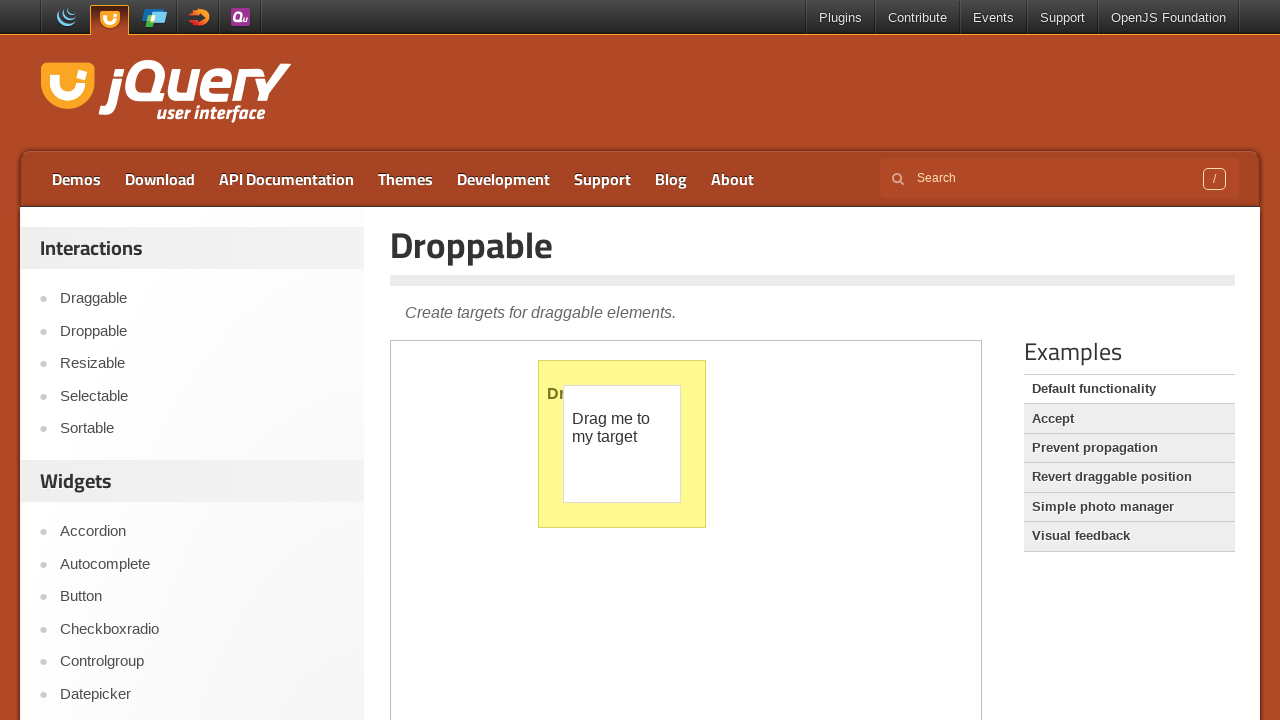

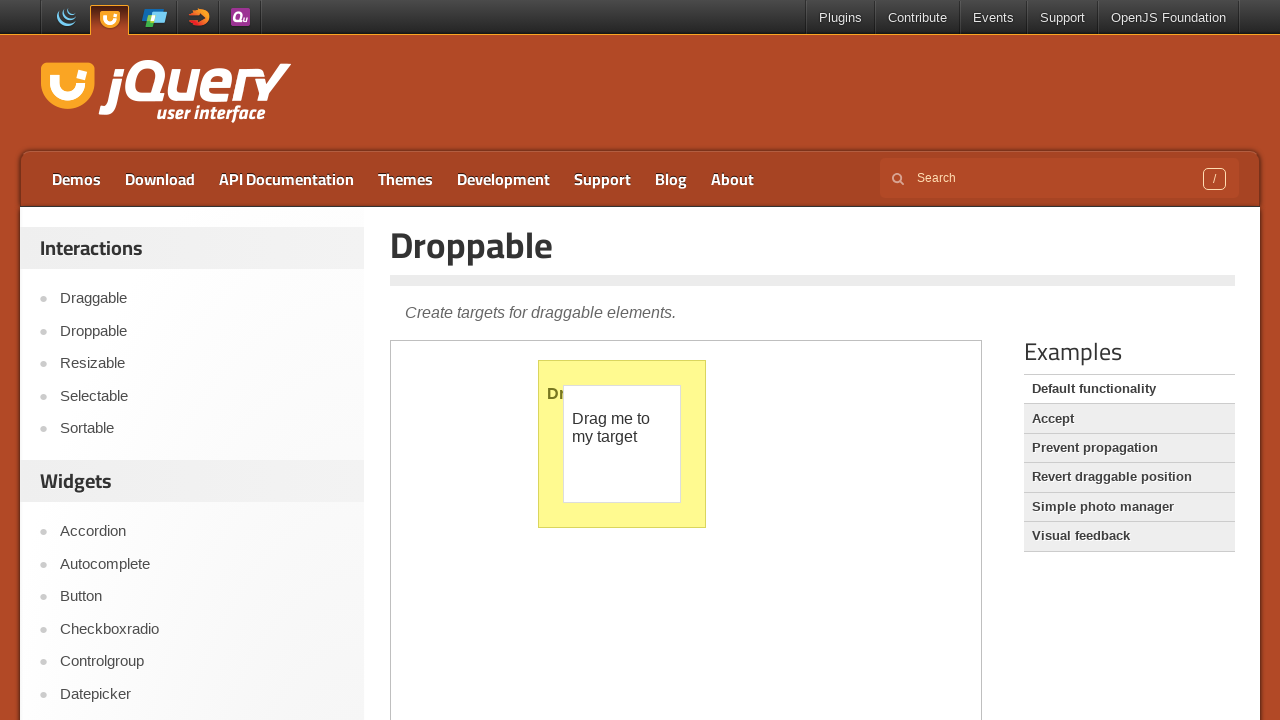